Navigates to a barcode generator website and locates the barcode image element

Starting URL: https://barcode.tec-it.com/en/

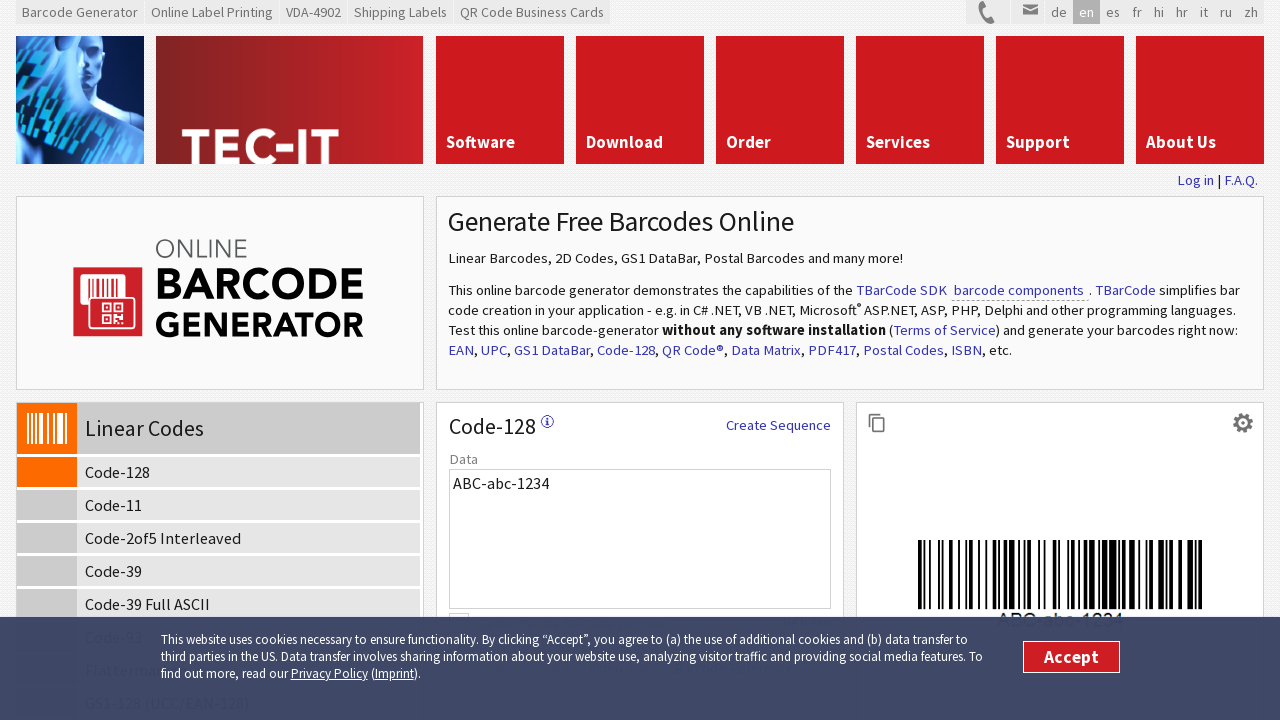

Navigated to barcode generator website
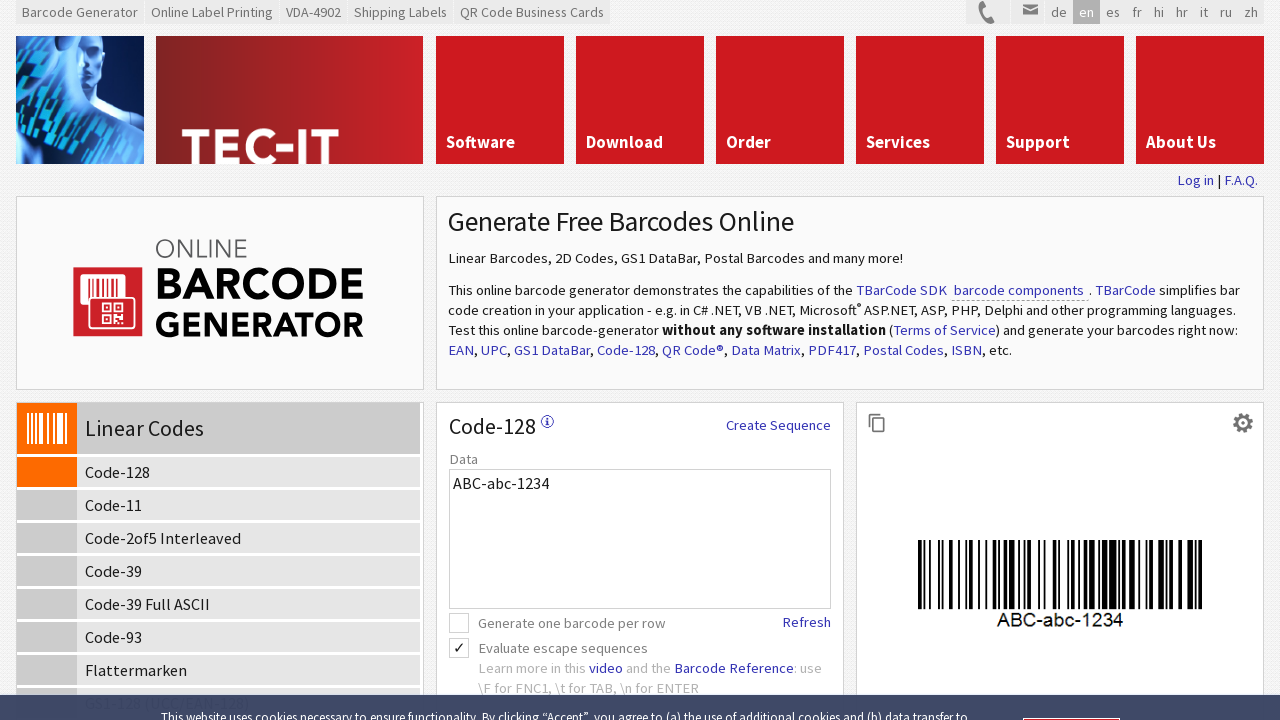

Located first image element on page
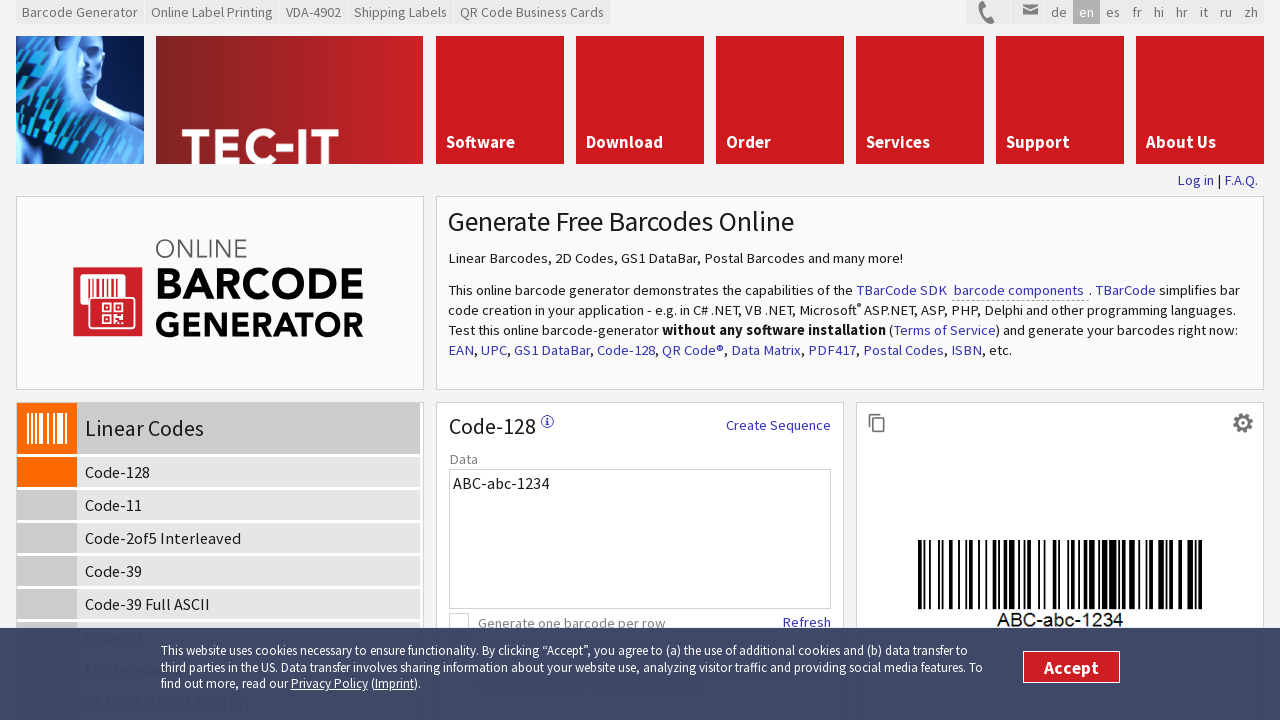

Retrieved src attribute from barcode image
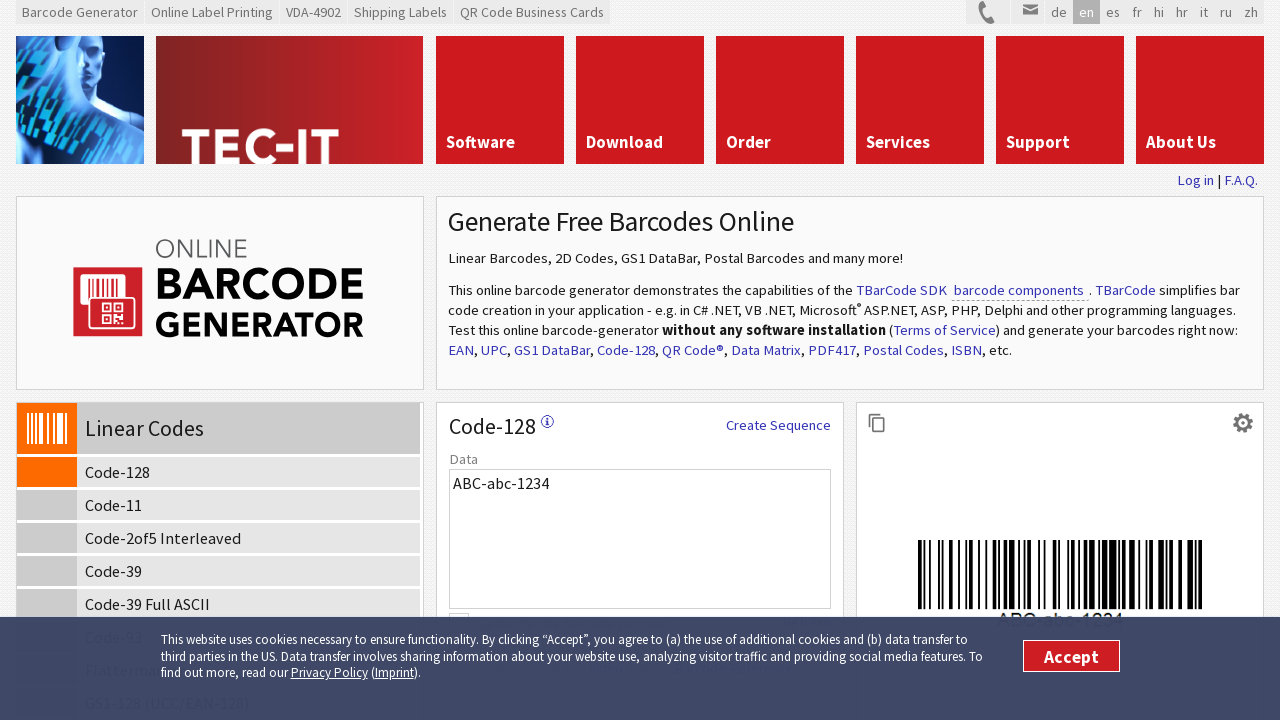

Verified that barcode image element exists
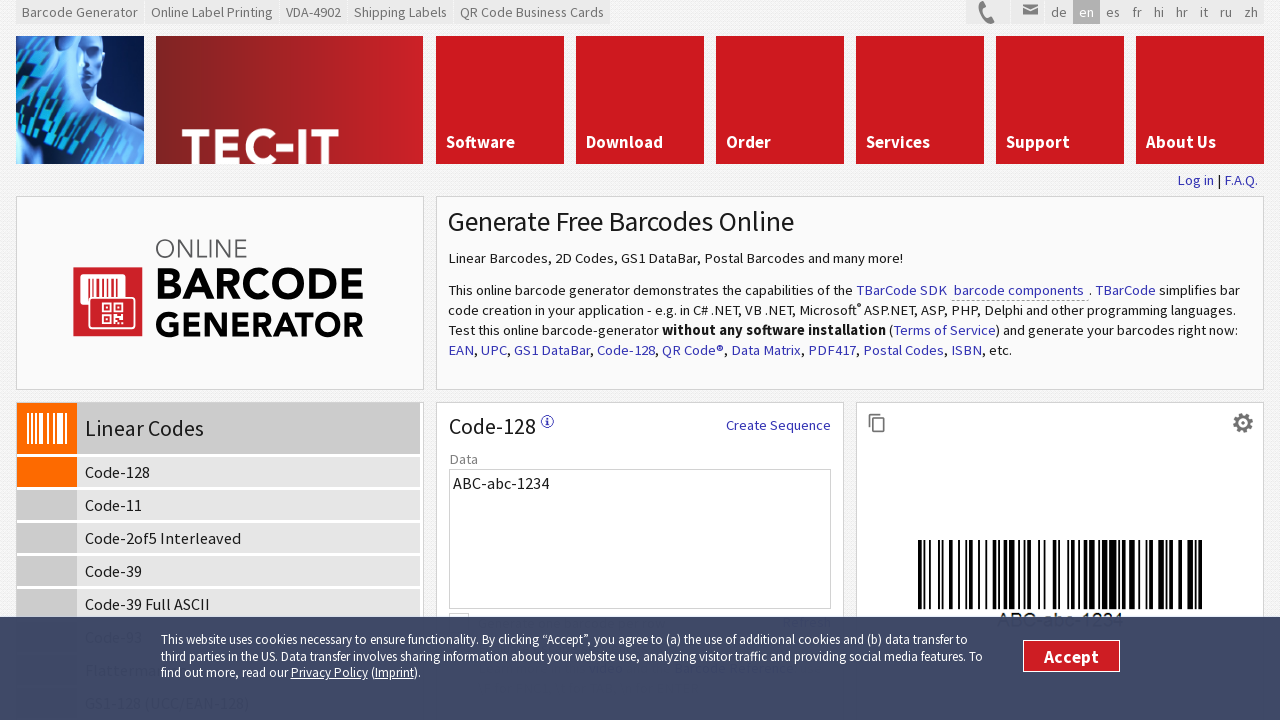

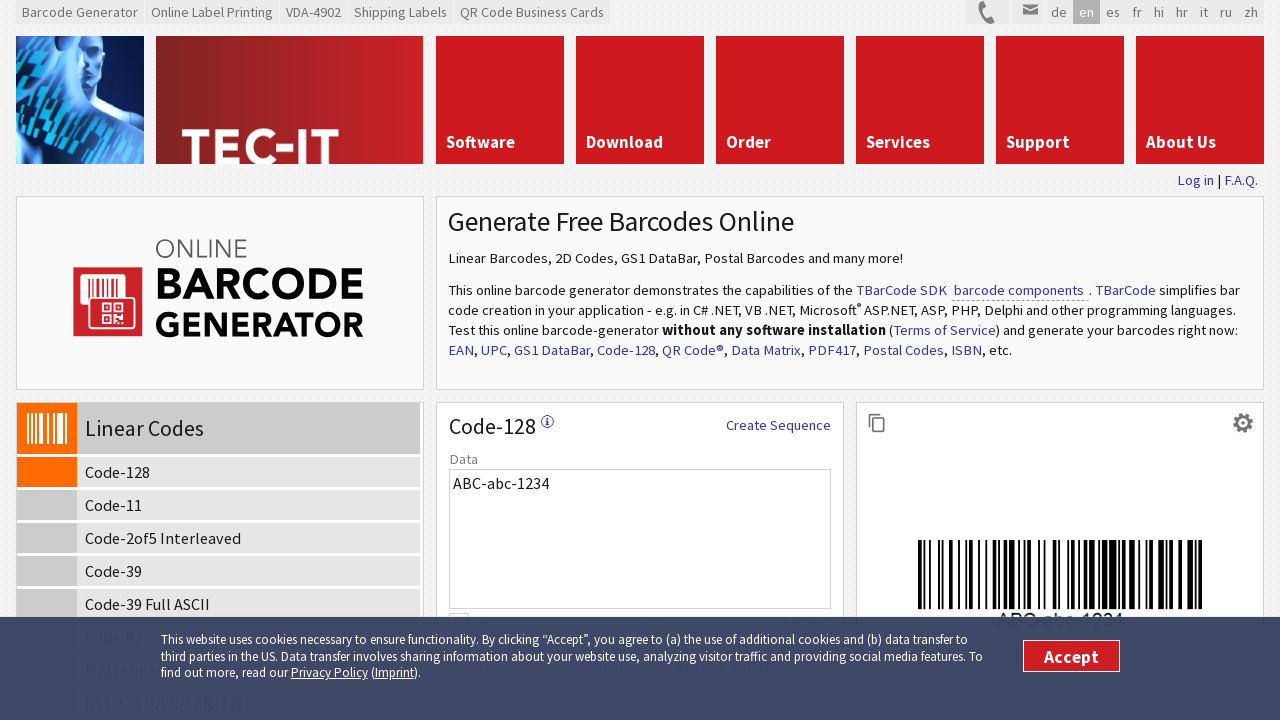